Tests appending text to an existing input field value by focusing, moving to end, and typing additional text

Starting URL: https://letcode.in/edit

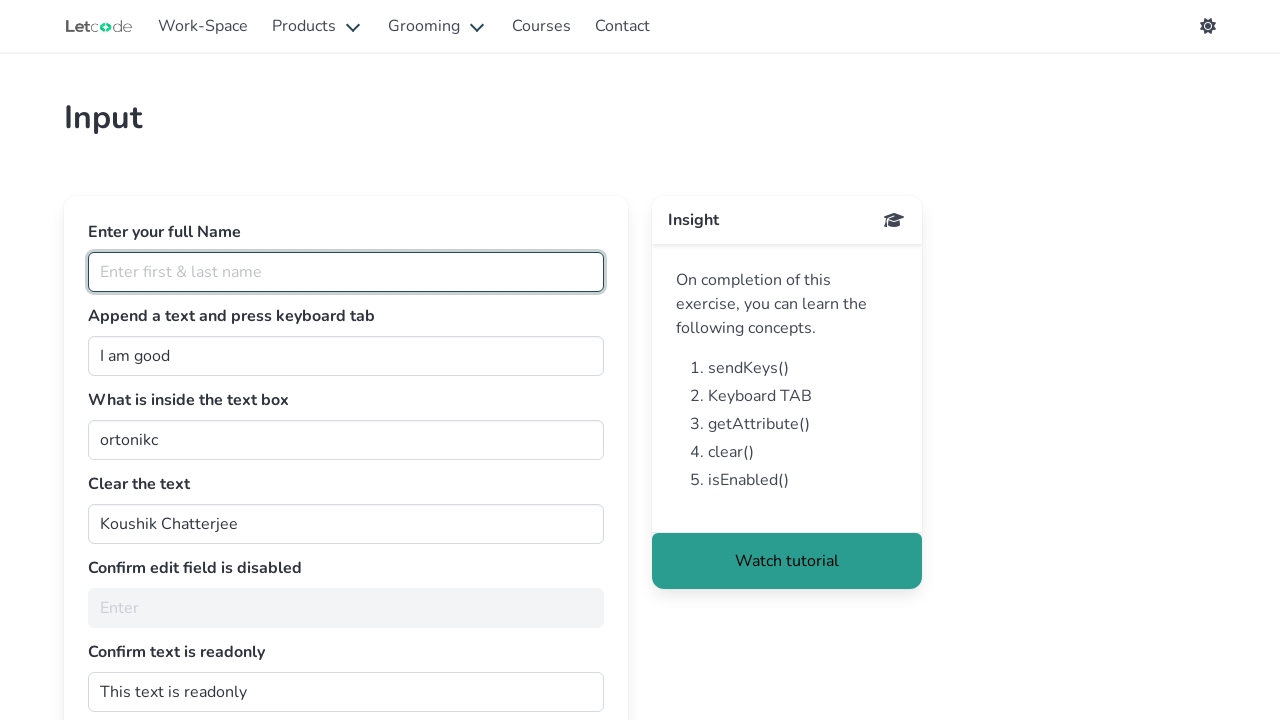

Focused on the join input field on input#join
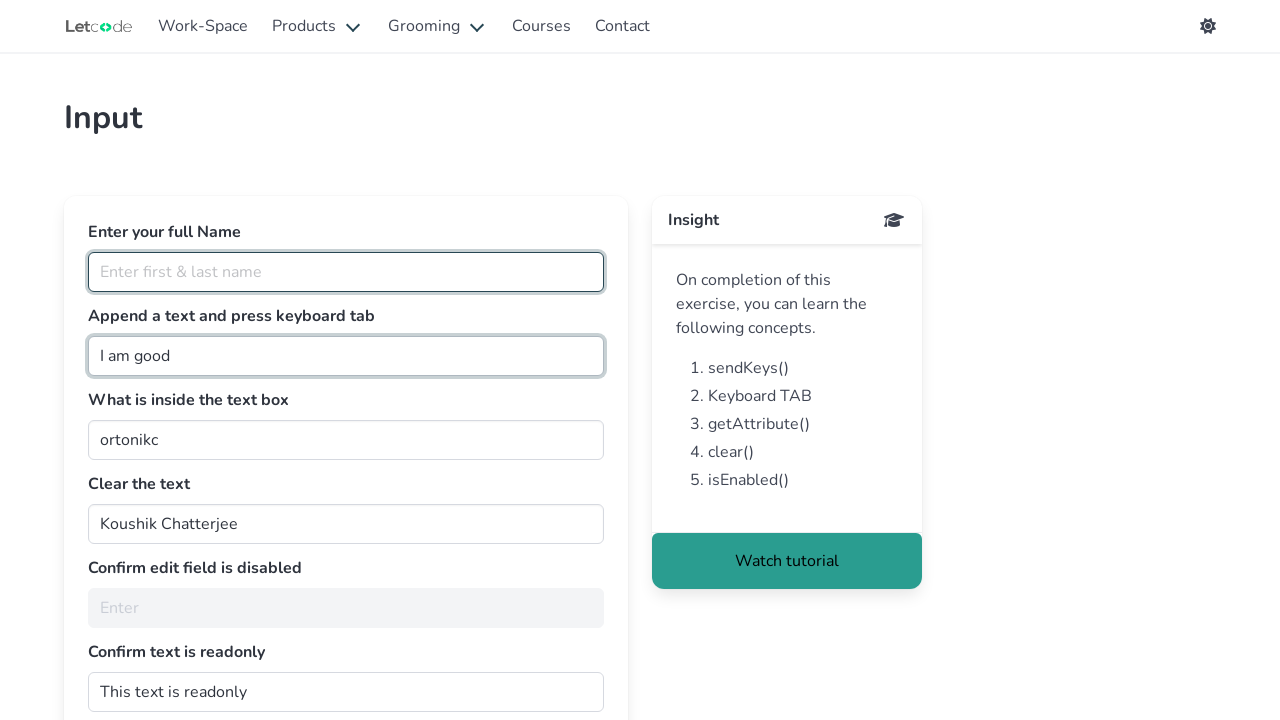

Pressed End key to move cursor to the end of existing text
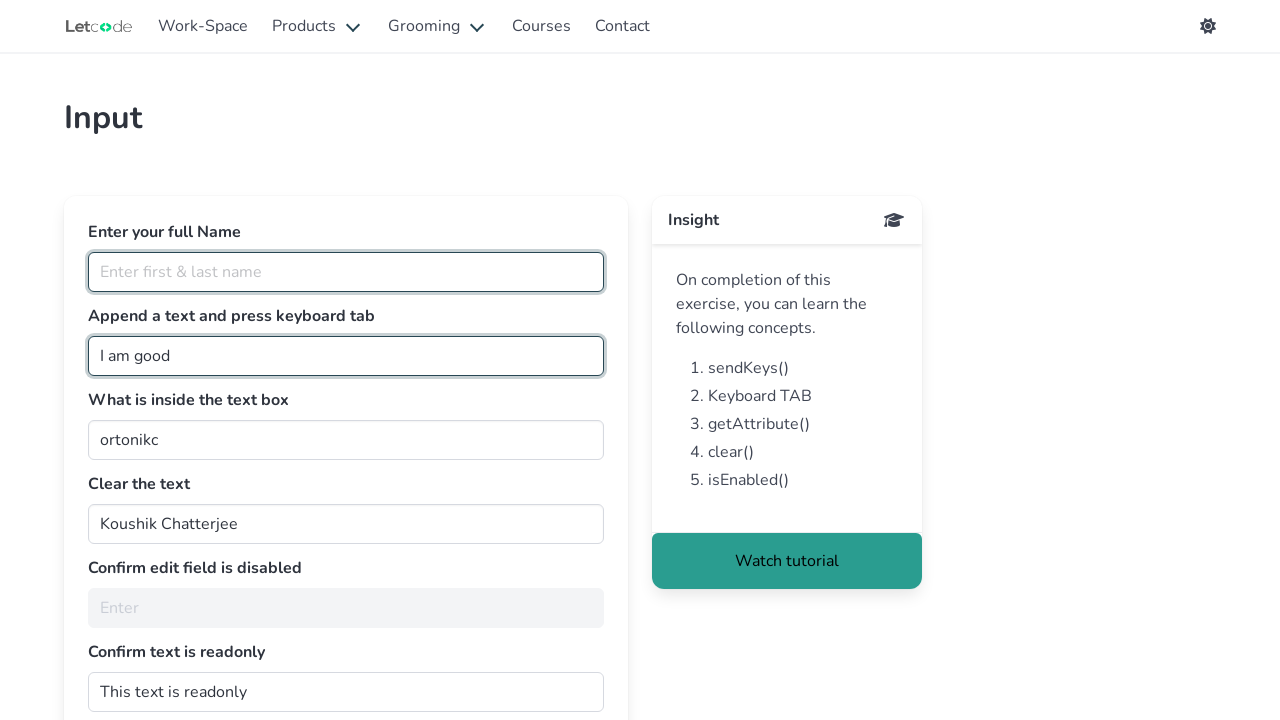

Appended ' mahesh patnam' to the join input field on input#join
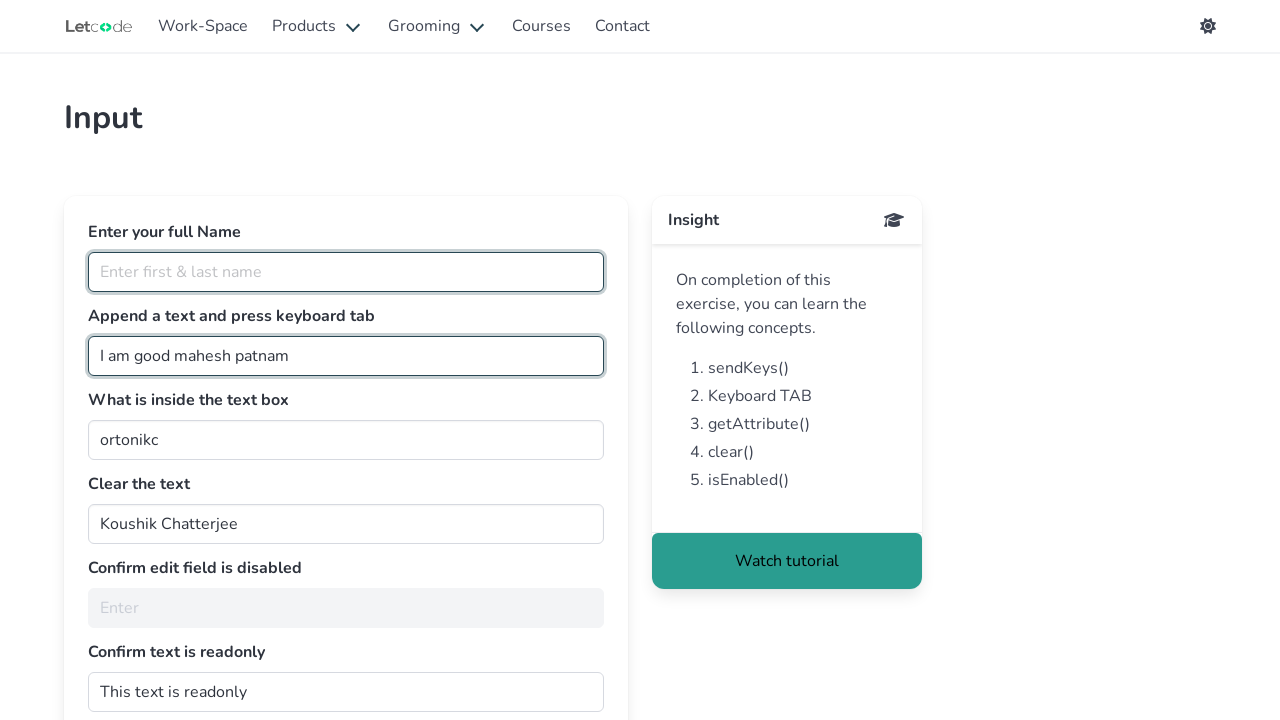

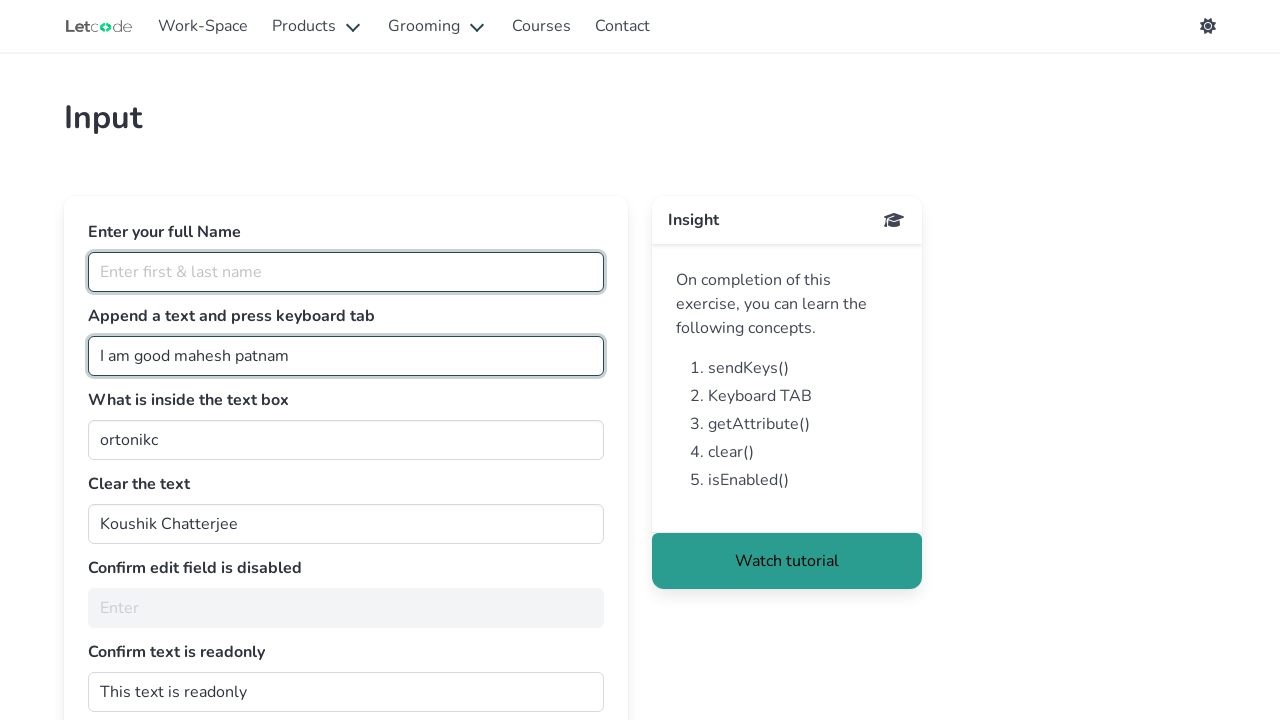